Tests clicking on a checkbox labeled "Remember me" twice to toggle its state

Starting URL: https://login.salesforce.com/

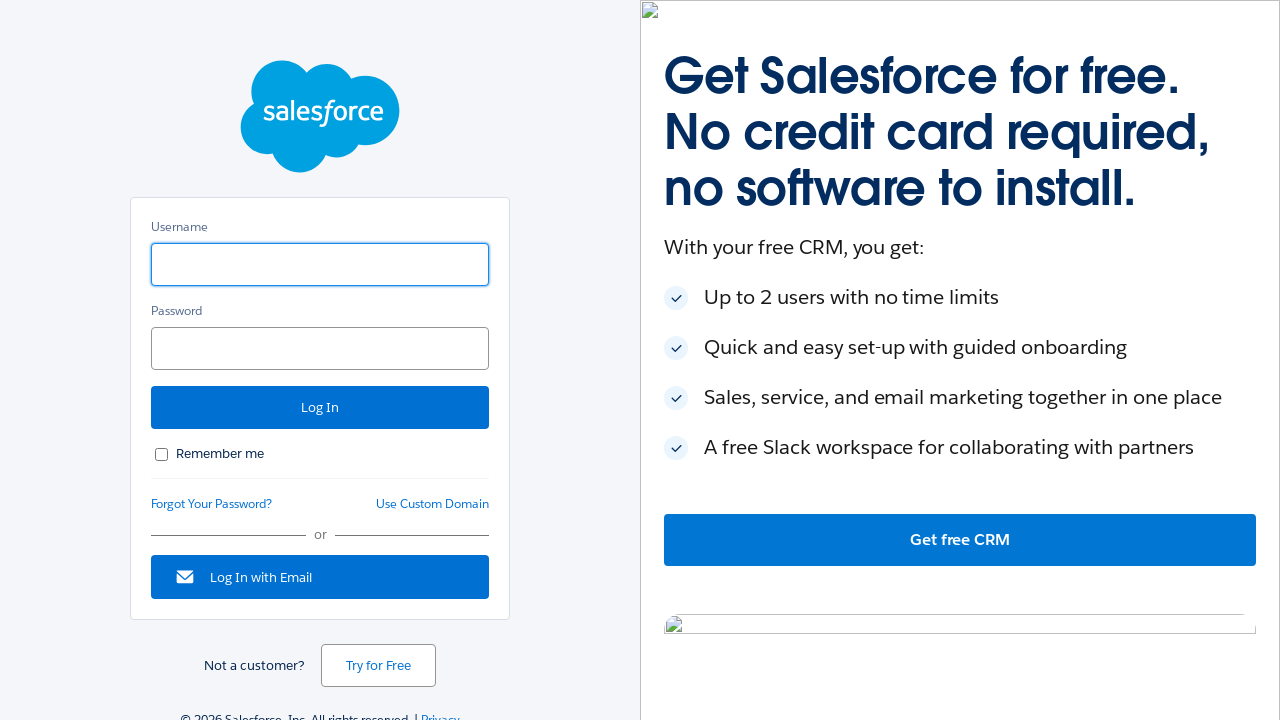

Navigated to Salesforce login page
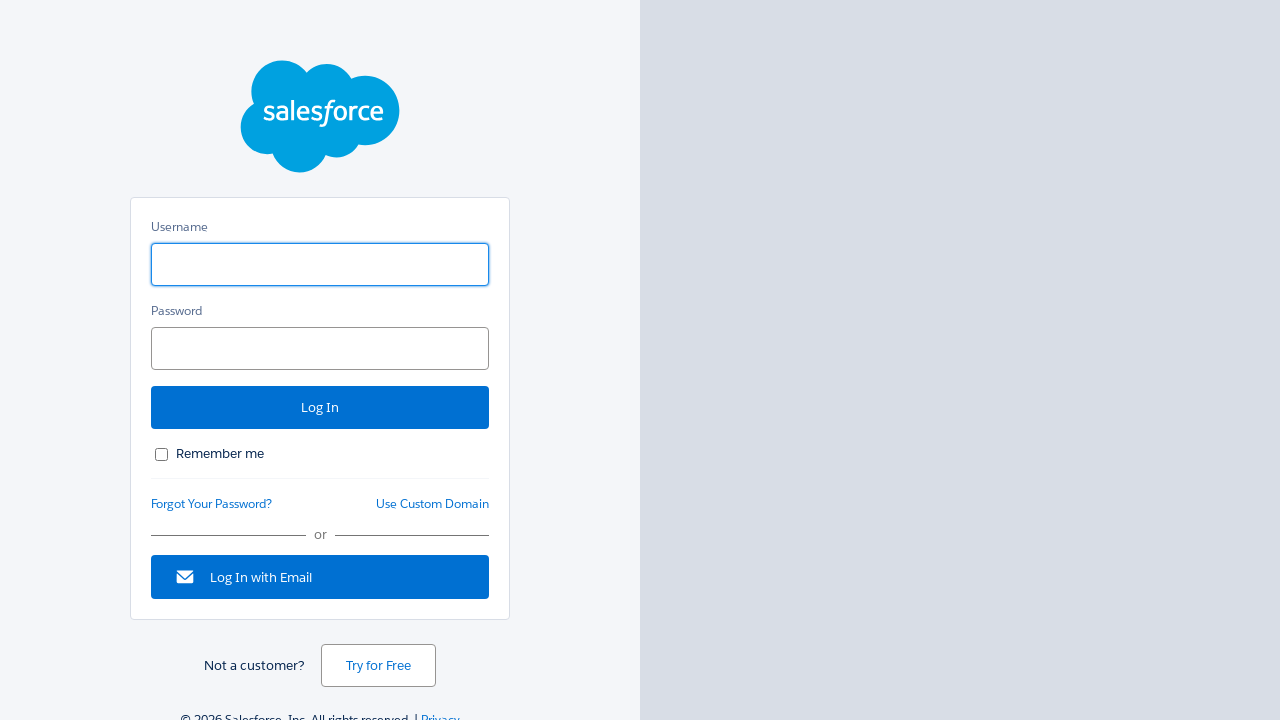

Clicked 'Remember me' checkbox to toggle it on at (162, 454) on internal:label="Remember me"i
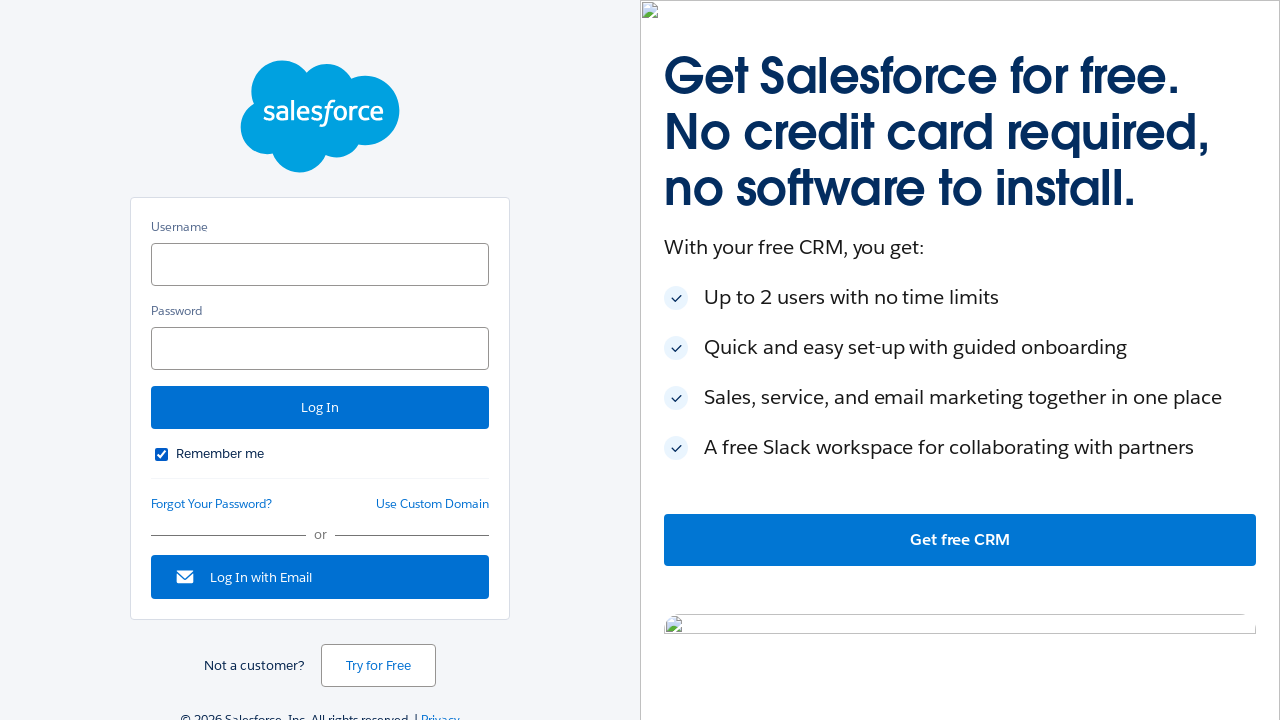

Clicked 'Remember me' checkbox again to toggle it off at (162, 454) on internal:label="Remember me"i
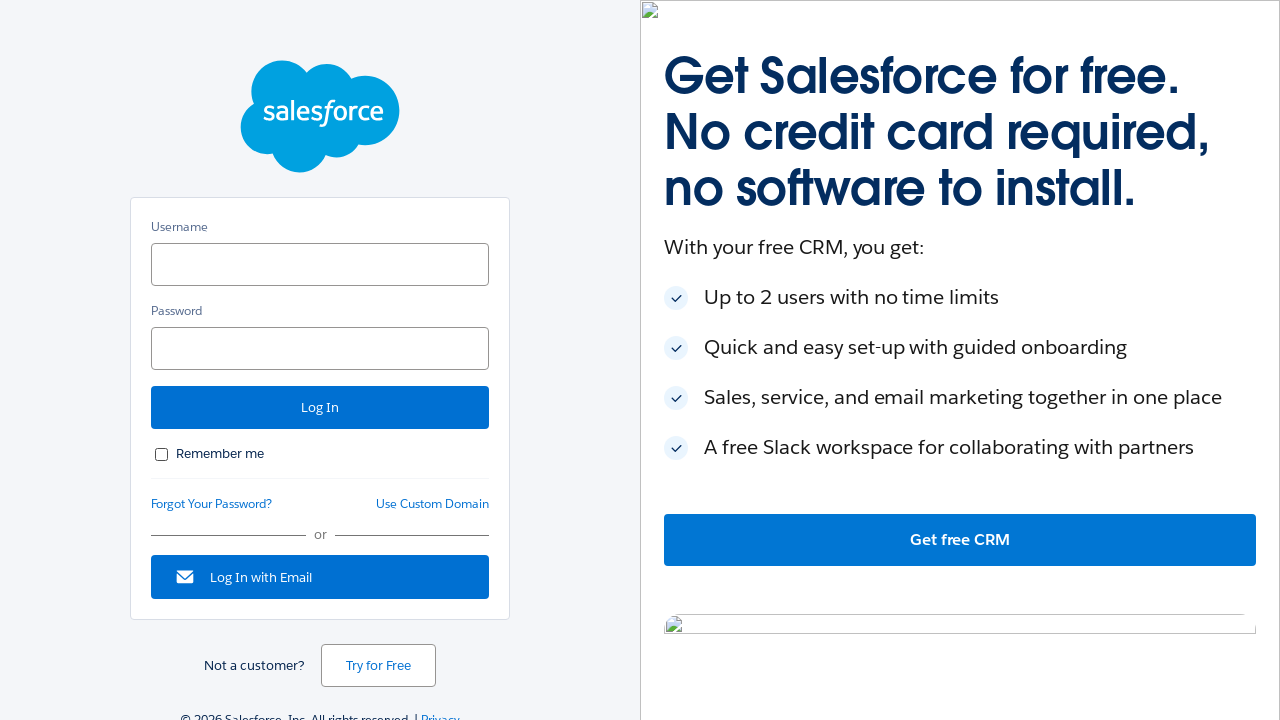

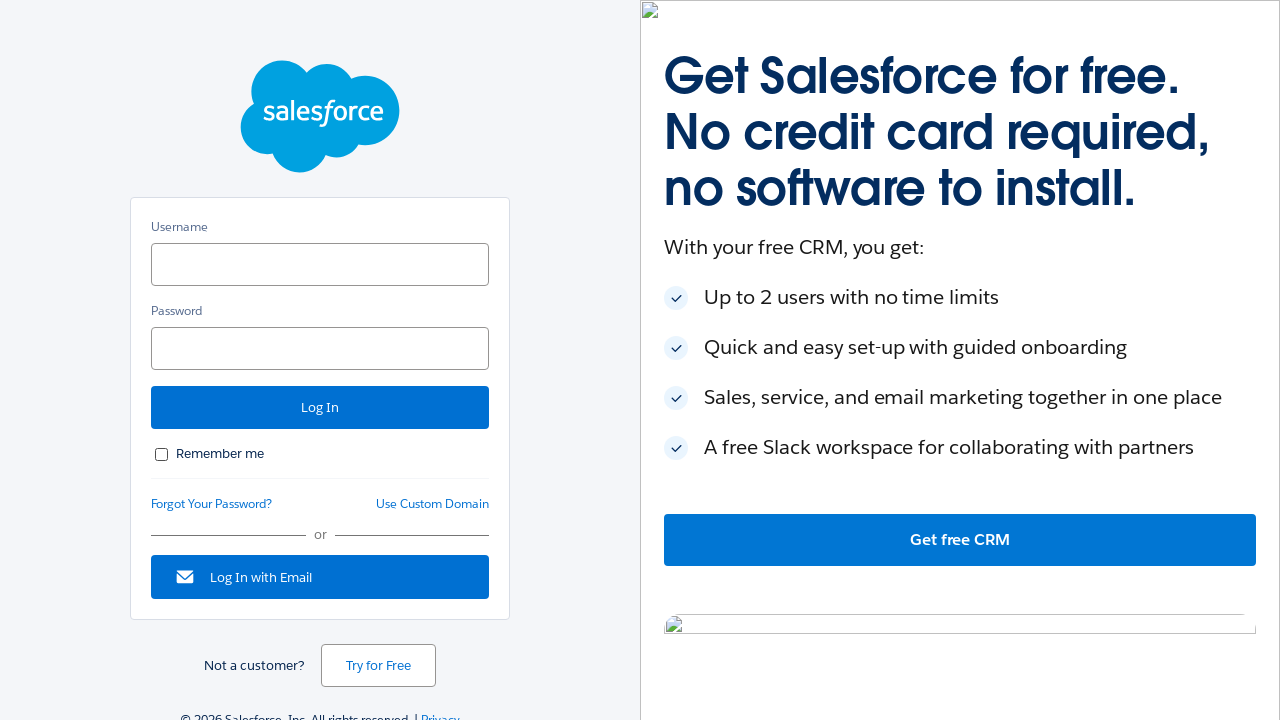